Tests the Salesforce login page UI by clicking the forgot password link, submitting an invalid username to verify error handling, navigating back, and clicking the signup link.

Starting URL: https://login.salesforce.com/?locale=in

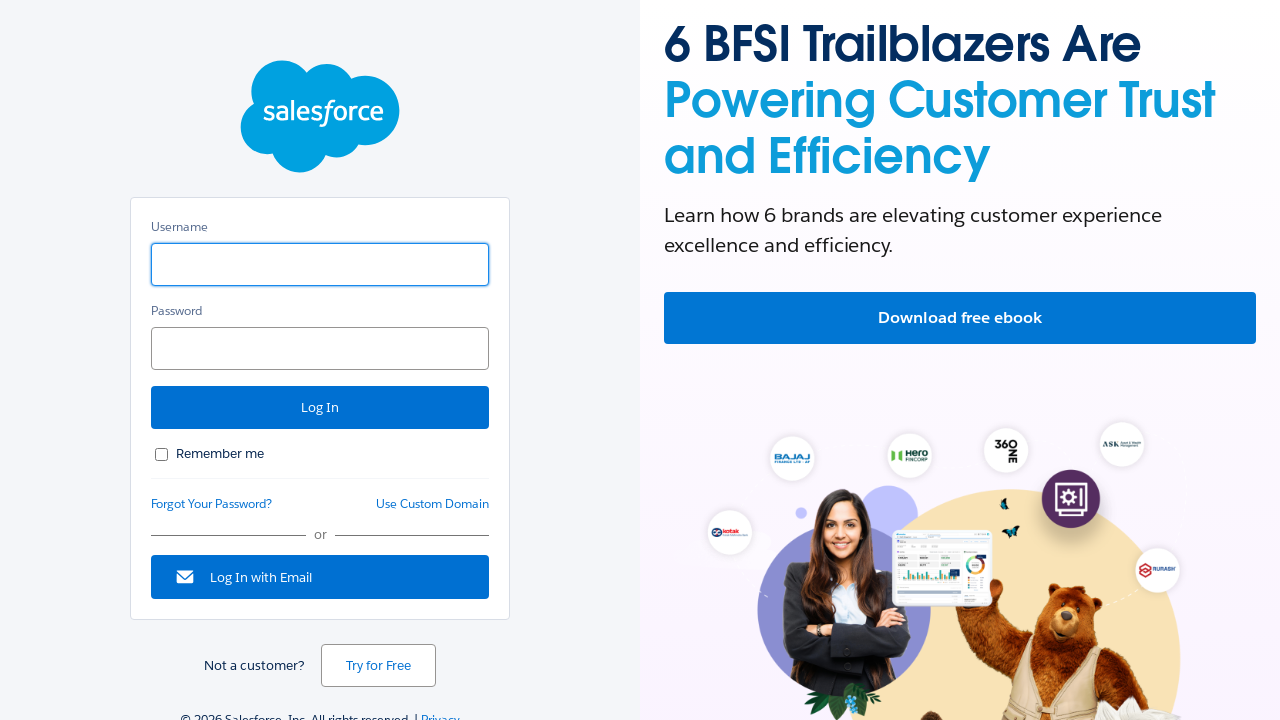

Clicked forgot password link on Salesforce login page at (212, 504) on xpath=//*[@id='forgot_password_link']
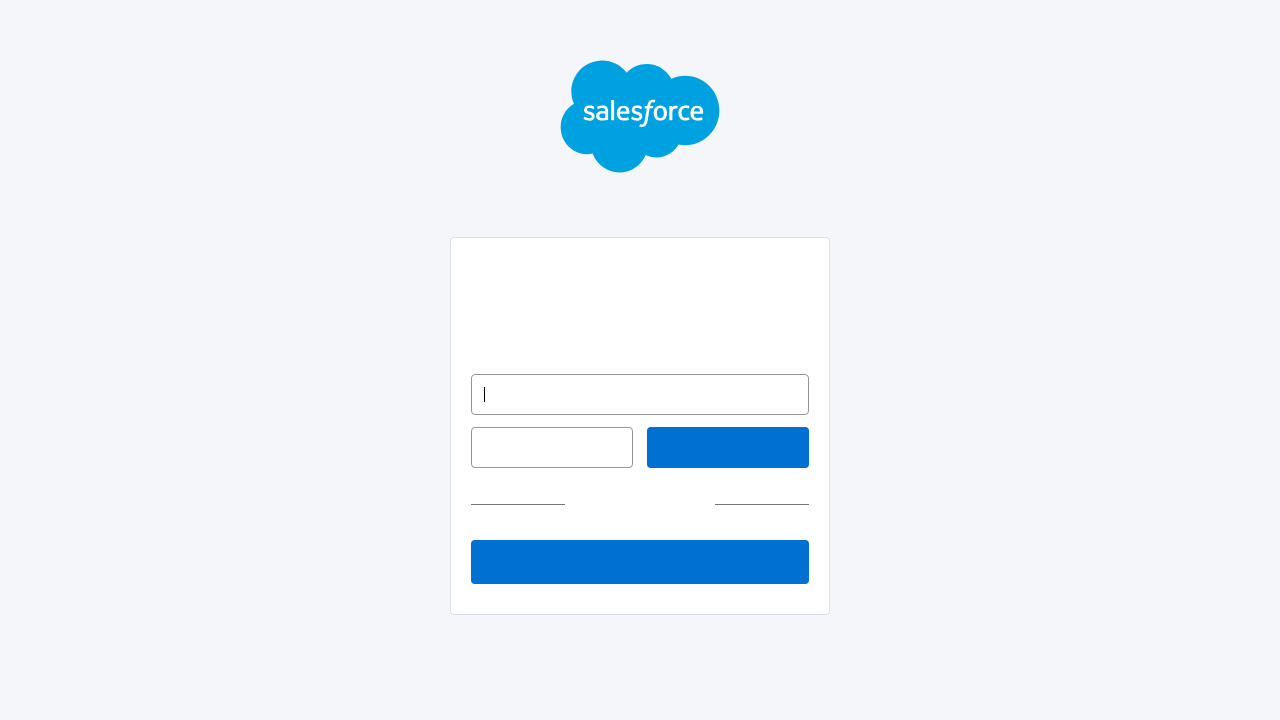

Entered 'abc' as username in forgot password form on #un
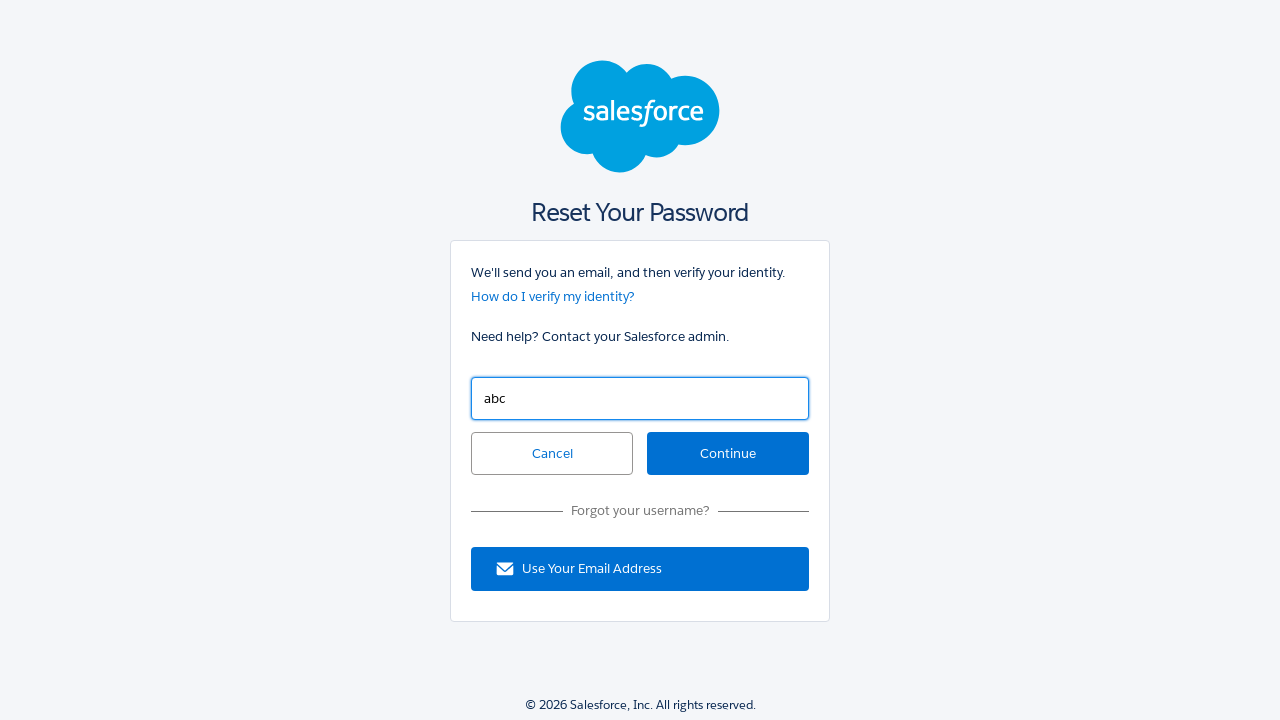

Clicked continue button to submit invalid username at (728, 454) on #continue
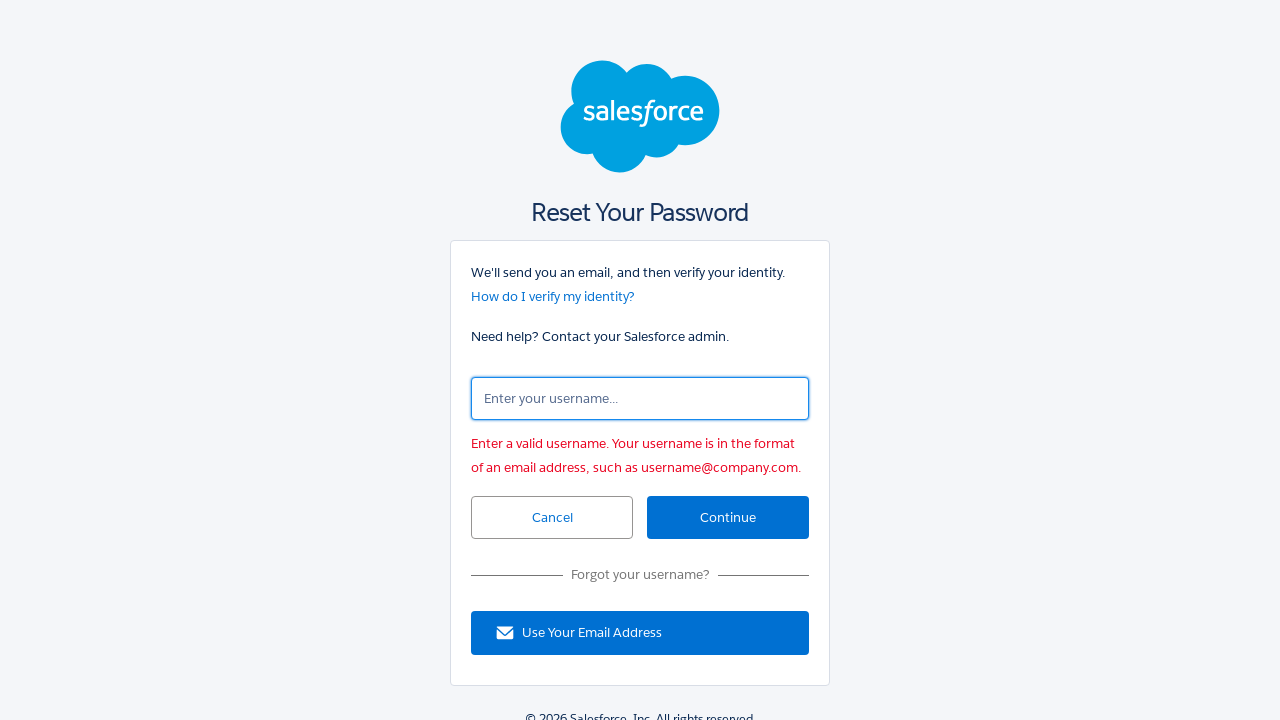

Error message appeared for invalid username
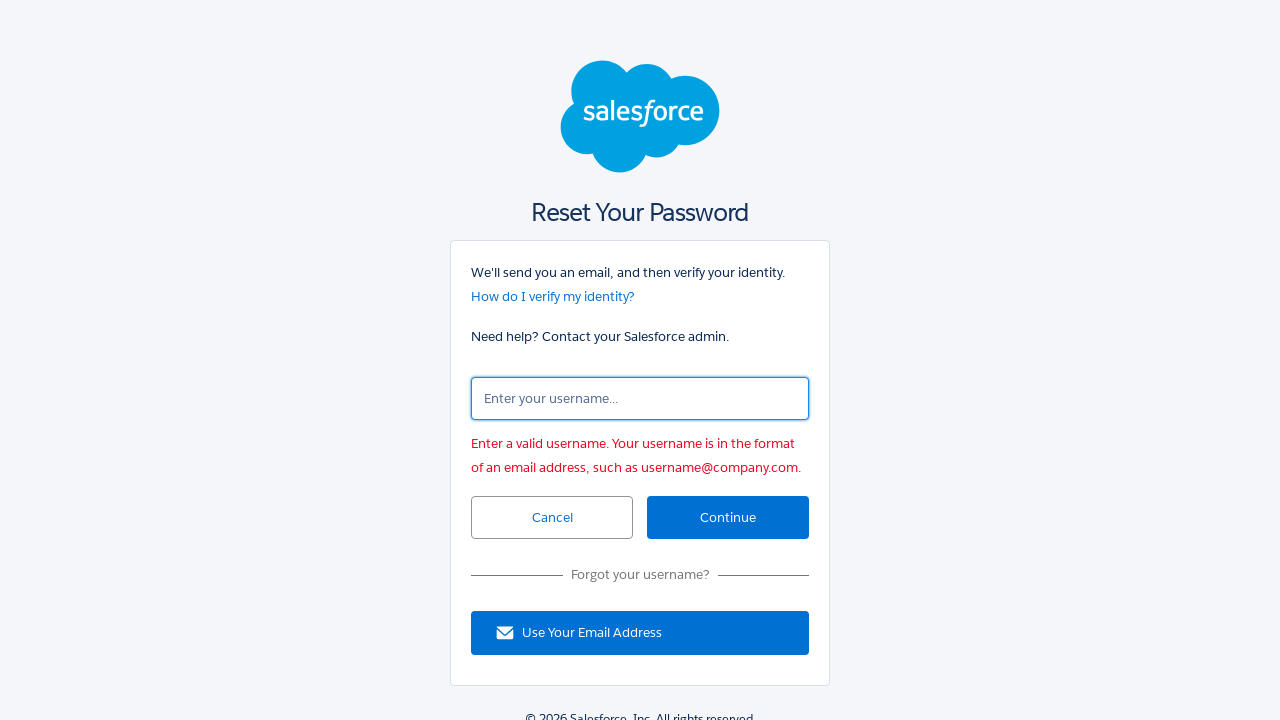

Navigated back from error page
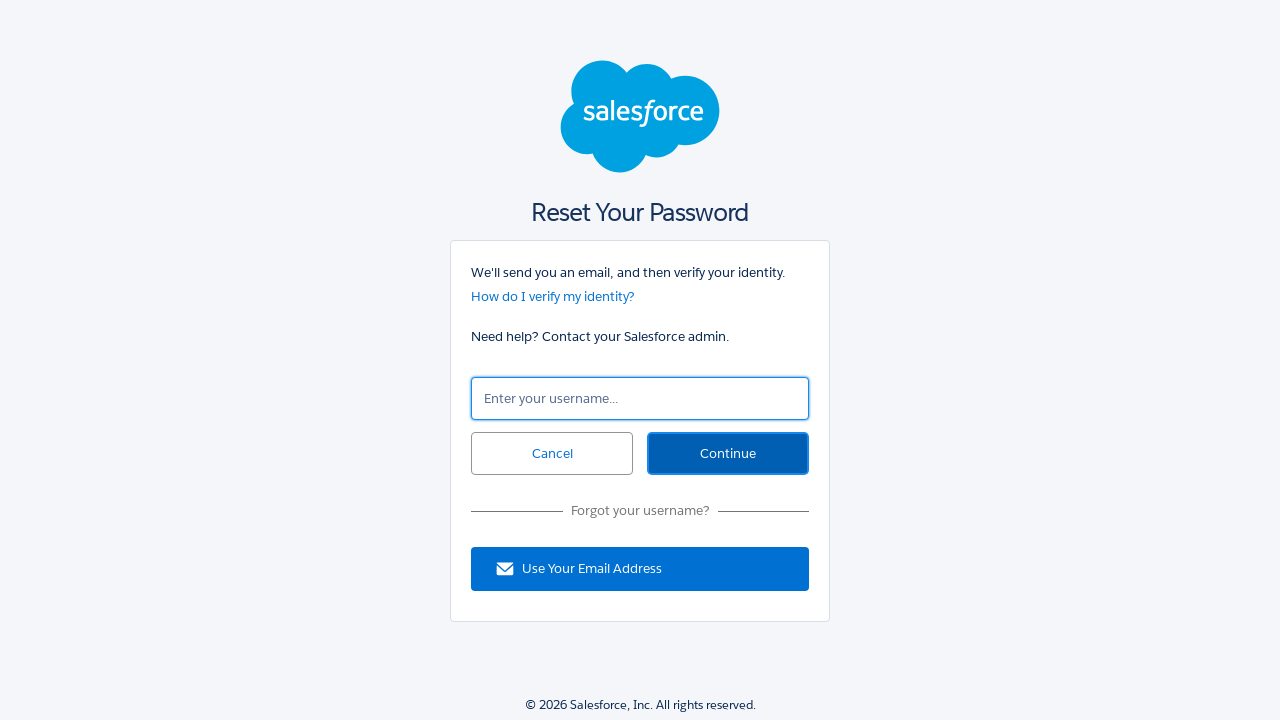

Navigated back again to return to login page
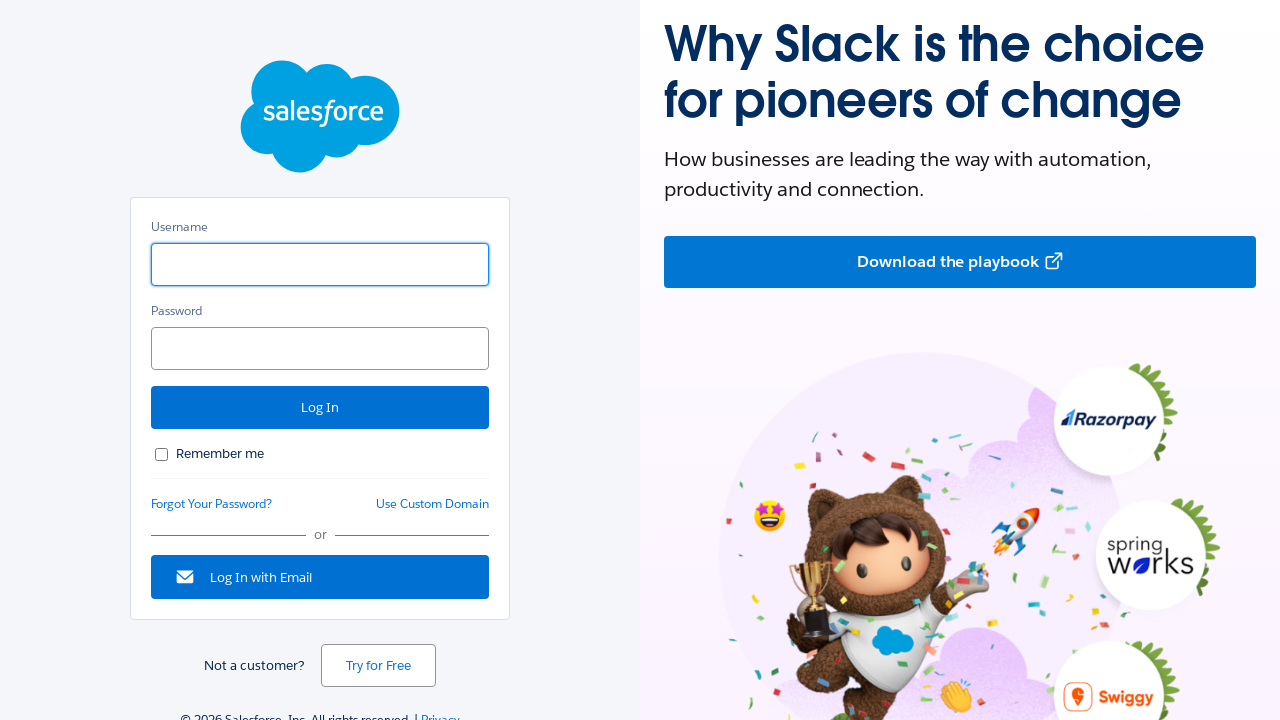

Clicked signup link on login page at (378, 666) on #signup_link
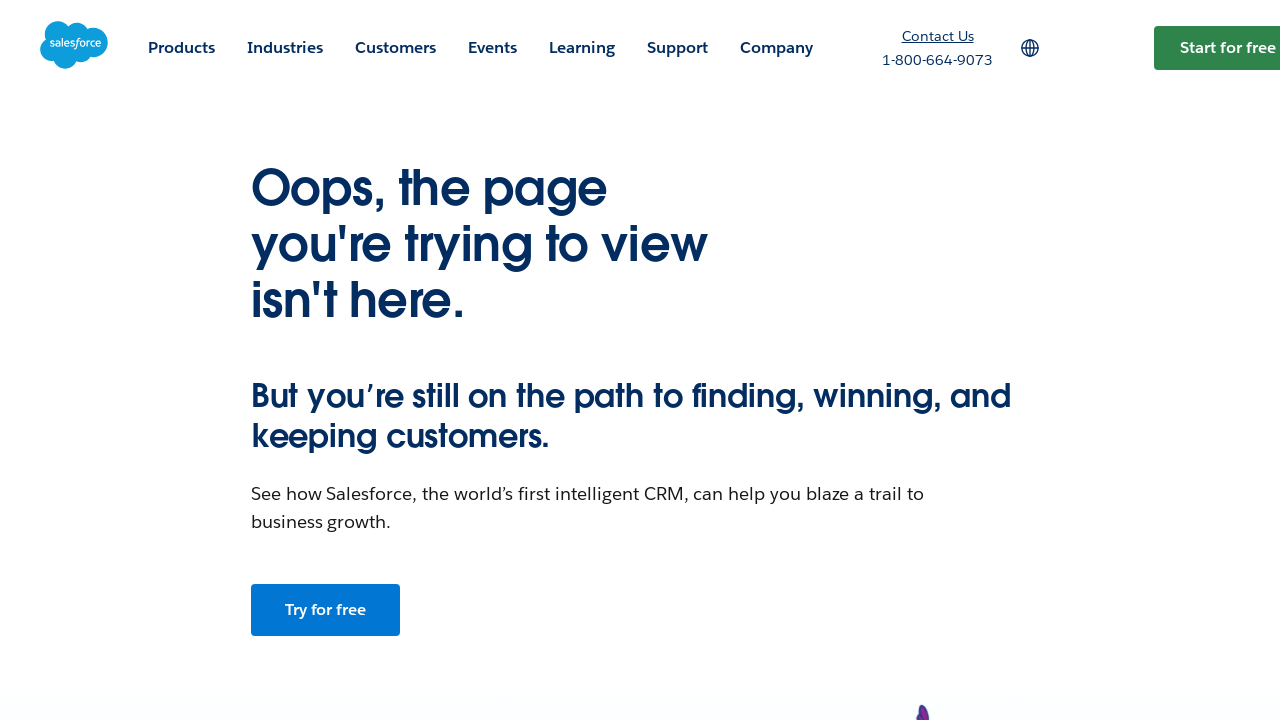

Signup page loaded and DOM content fully rendered
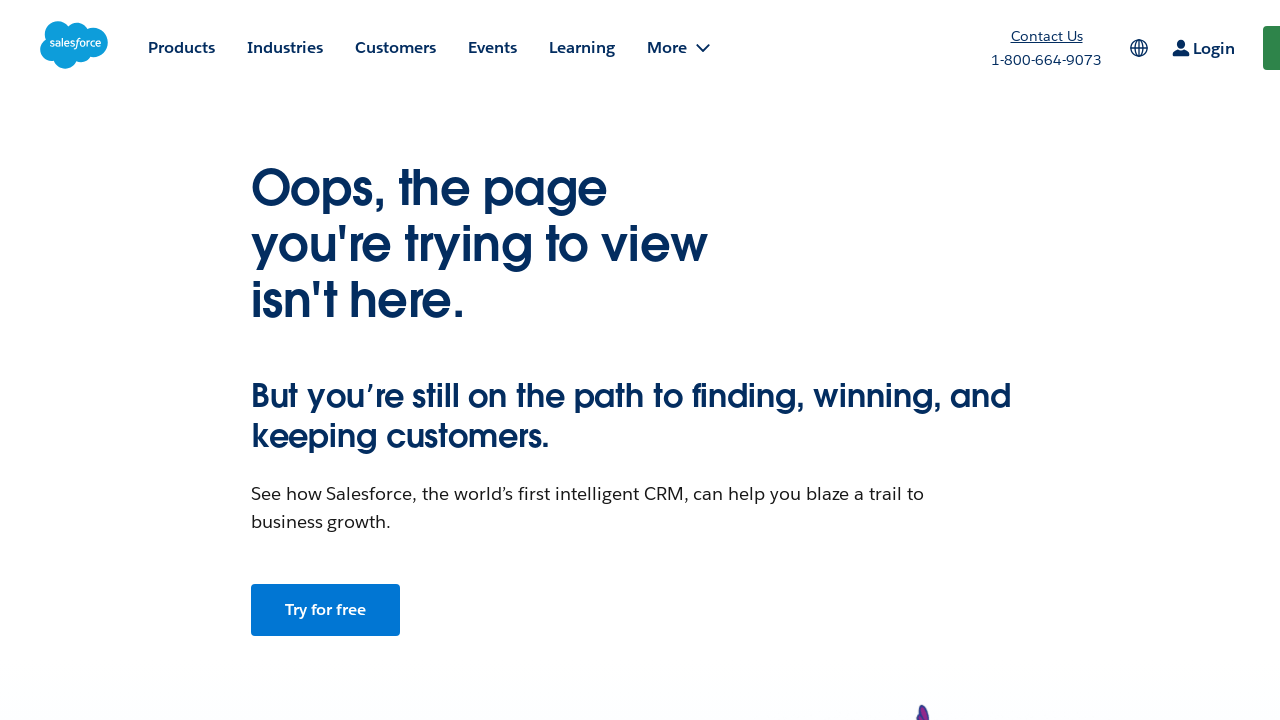

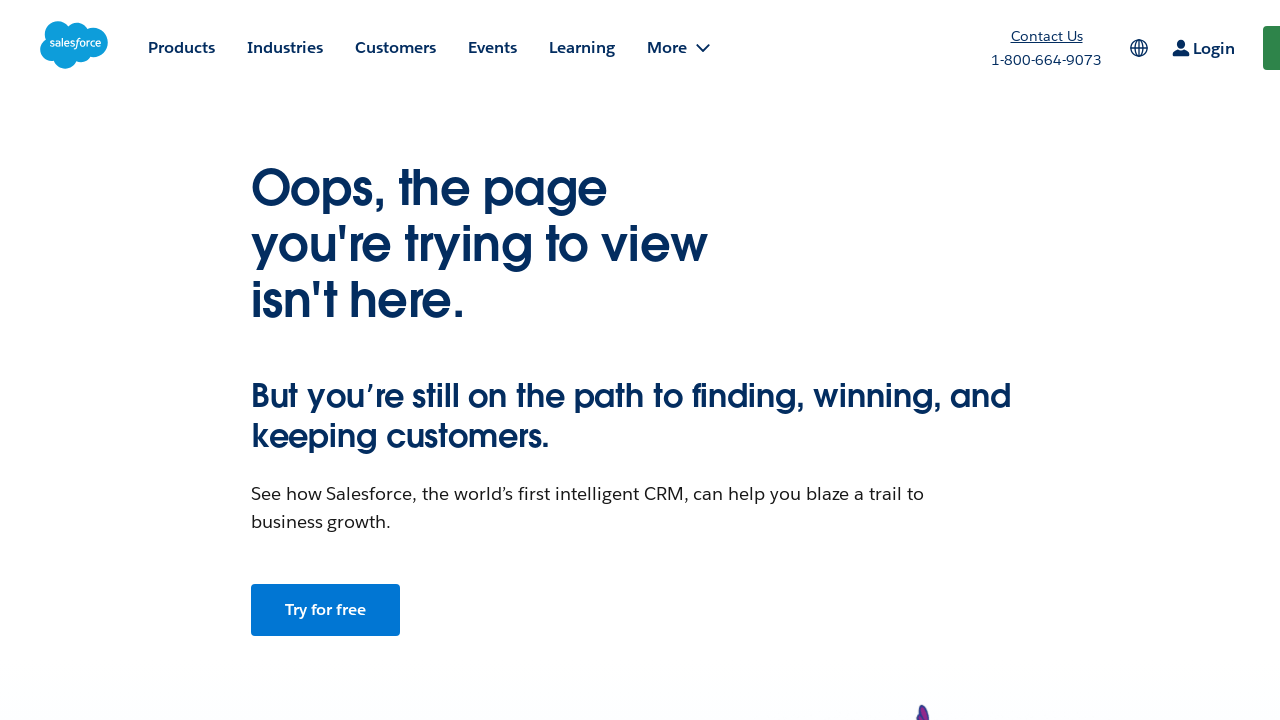